Tests a math quiz page by reading two numbers, calculating their sum, selecting the result from a dropdown, and submitting the form

Starting URL: http://suninjuly.github.io/selects1.html

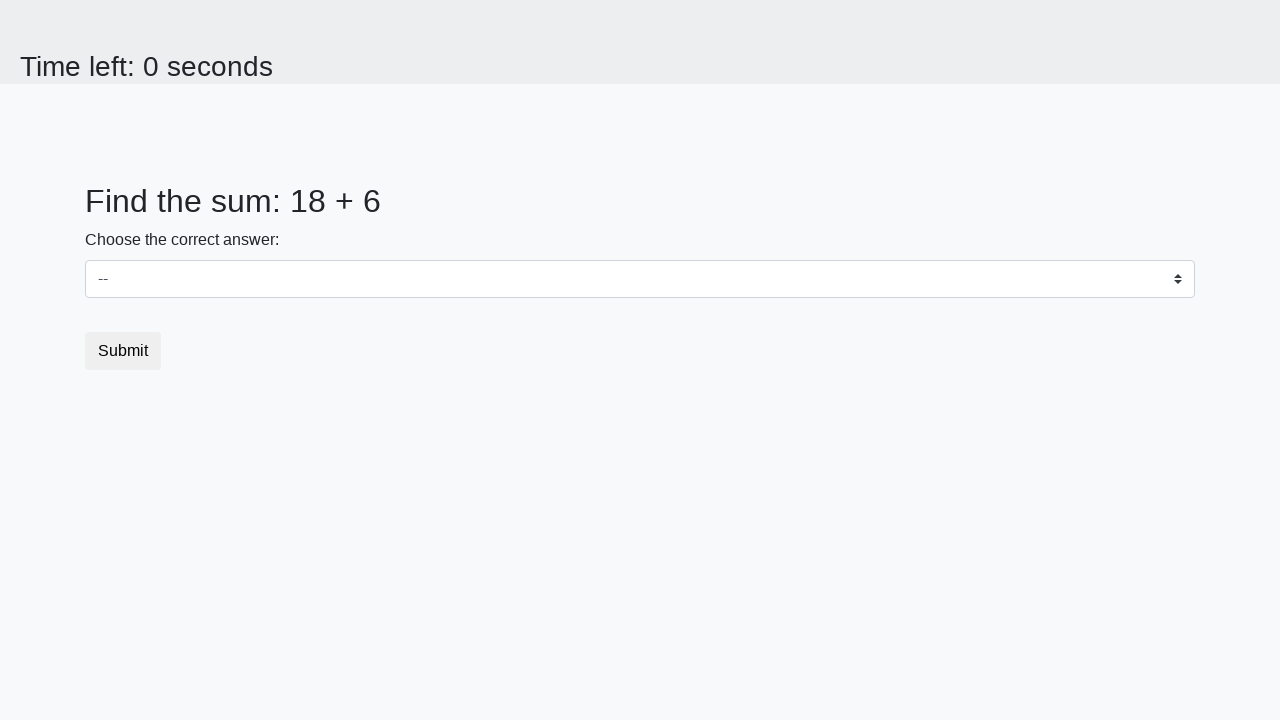

Read first number from page
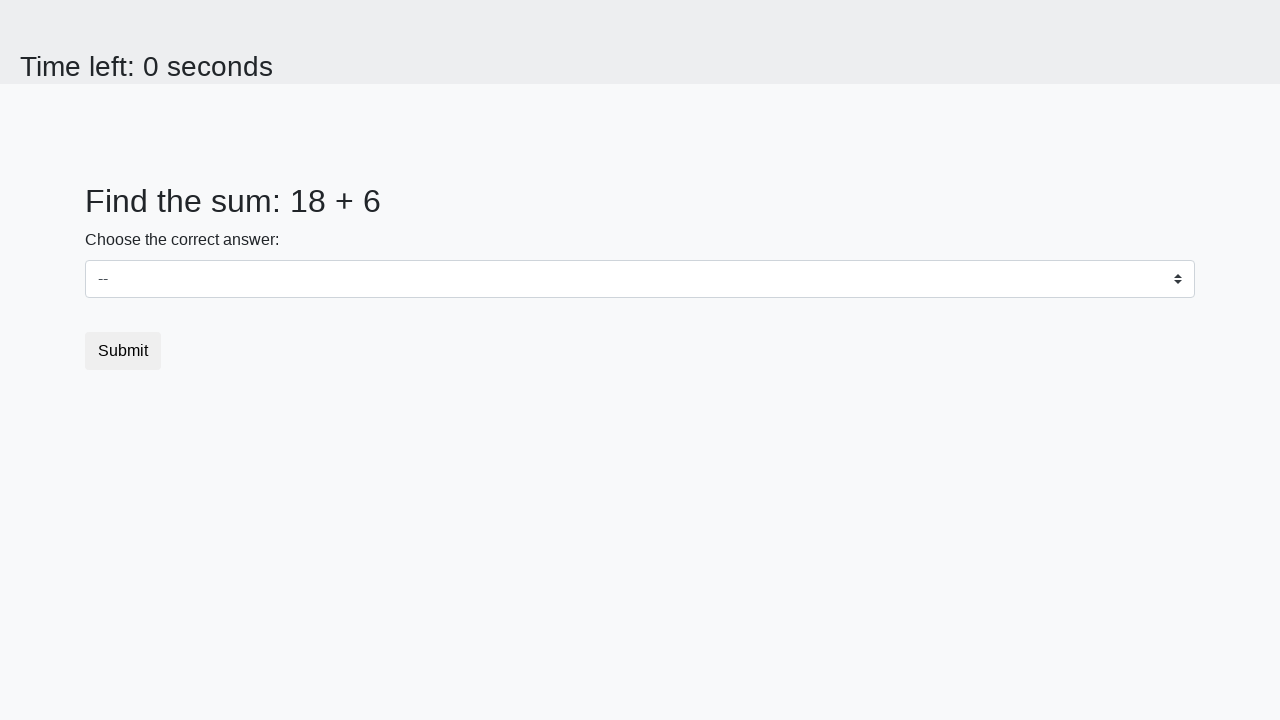

Read second number from page
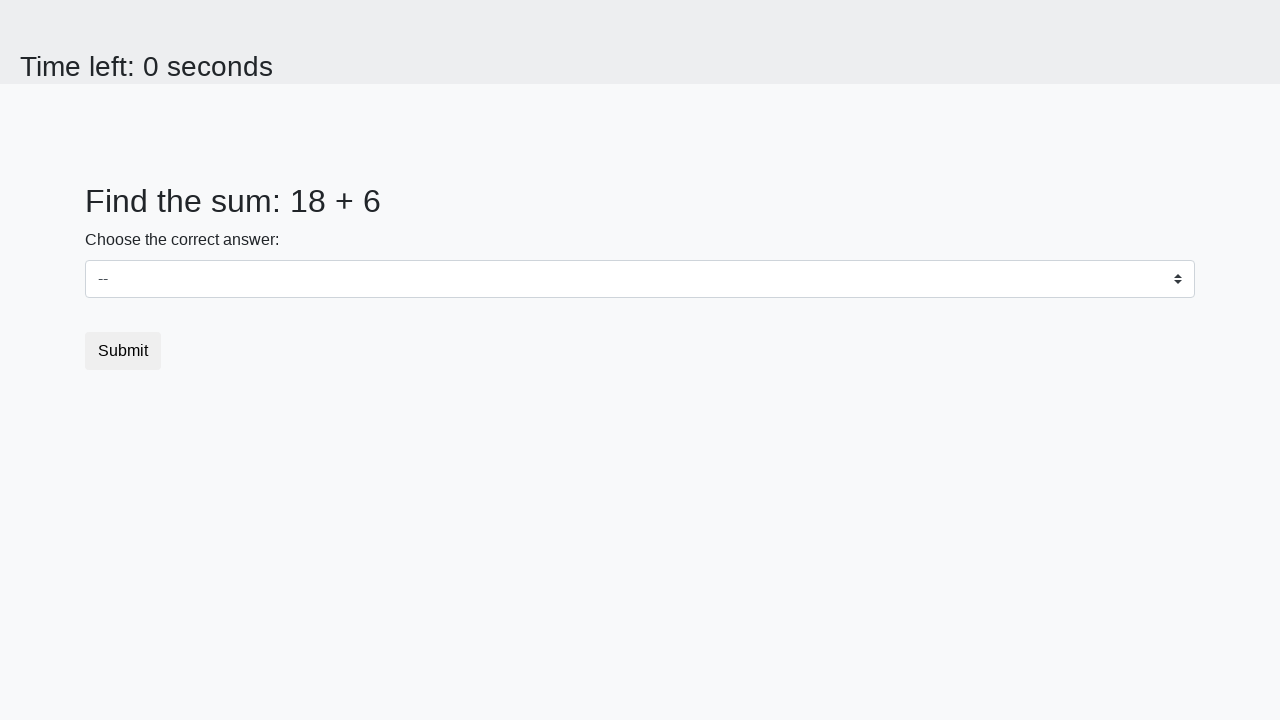

Calculated sum of 18 + 6 = 24
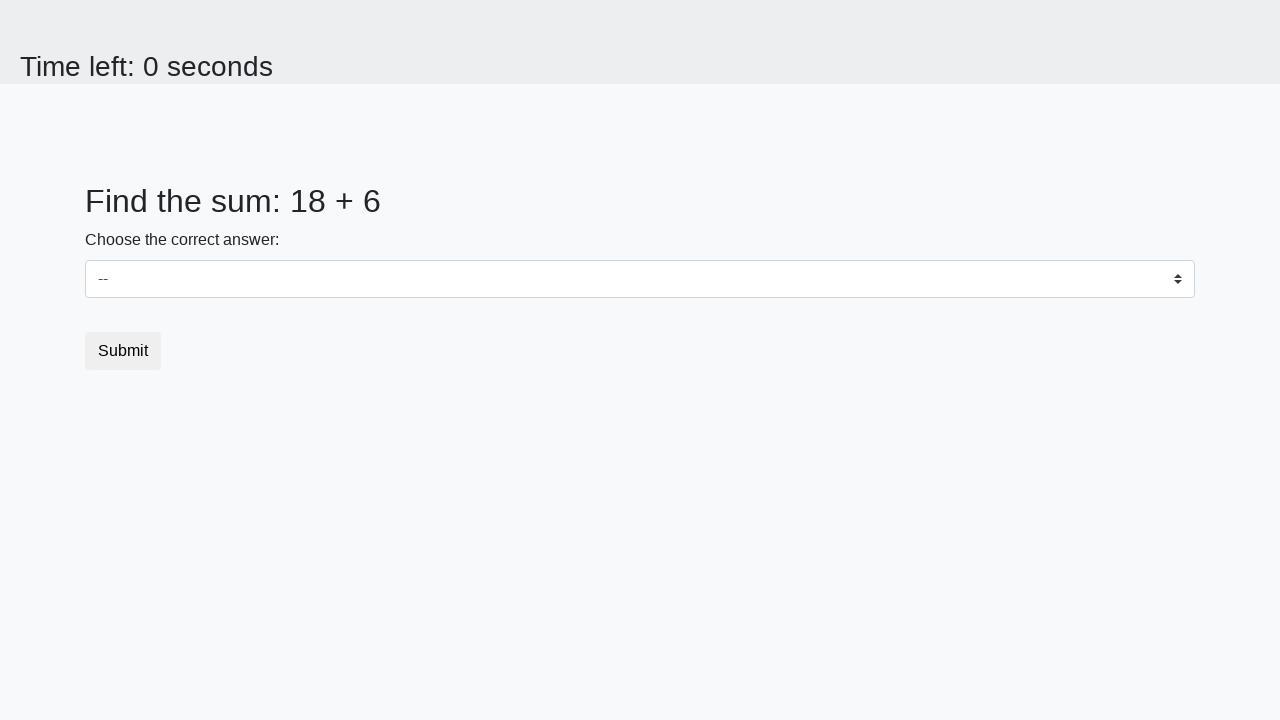

Selected result '24' from dropdown on select
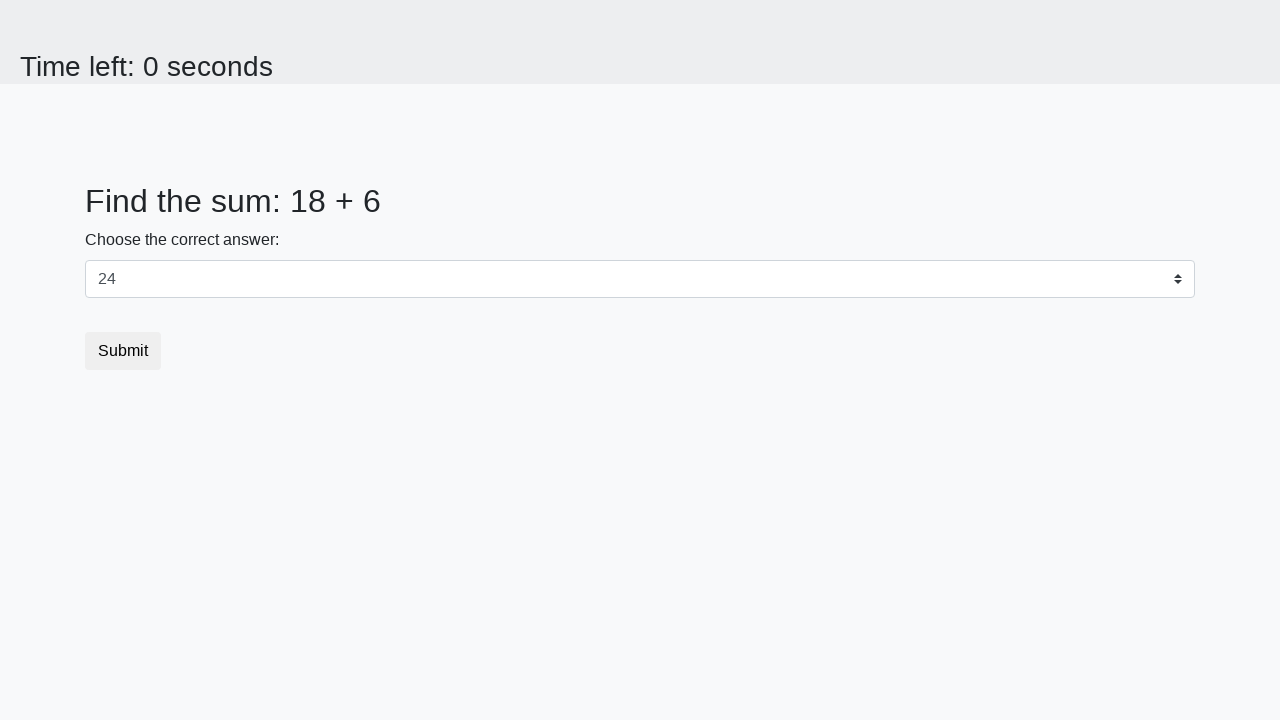

Clicked submit button to complete quiz at (123, 351) on button
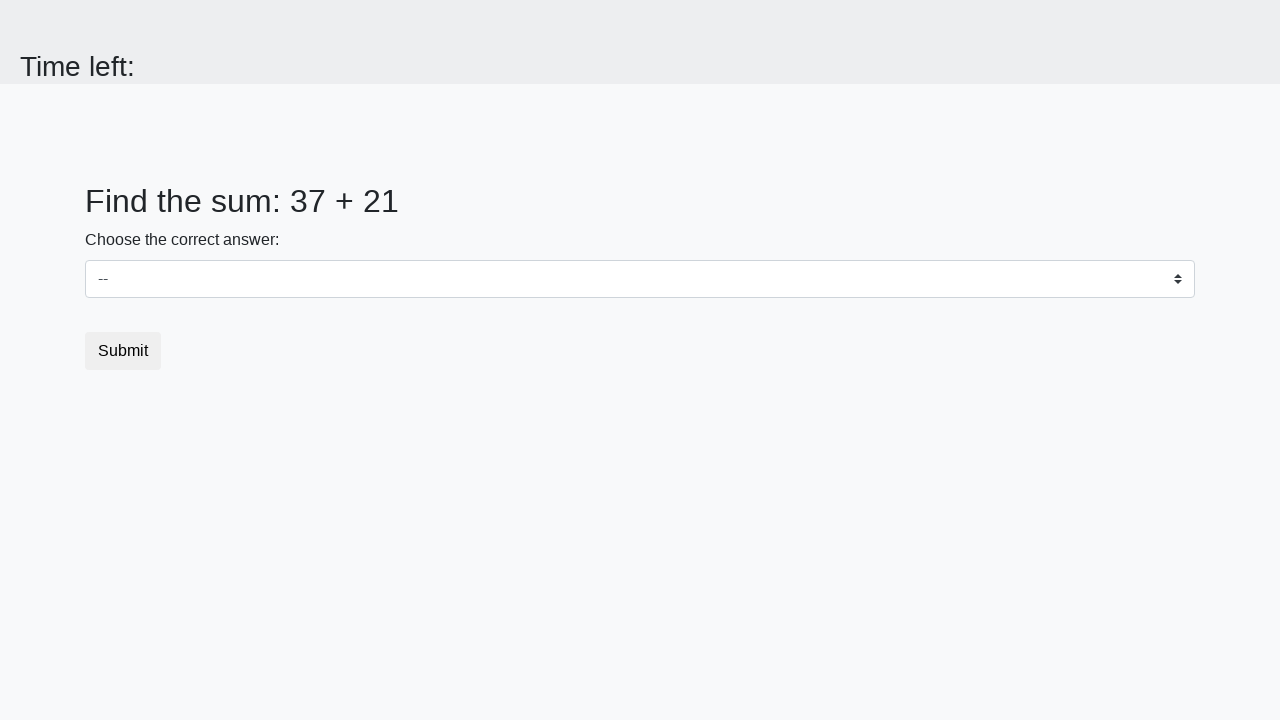

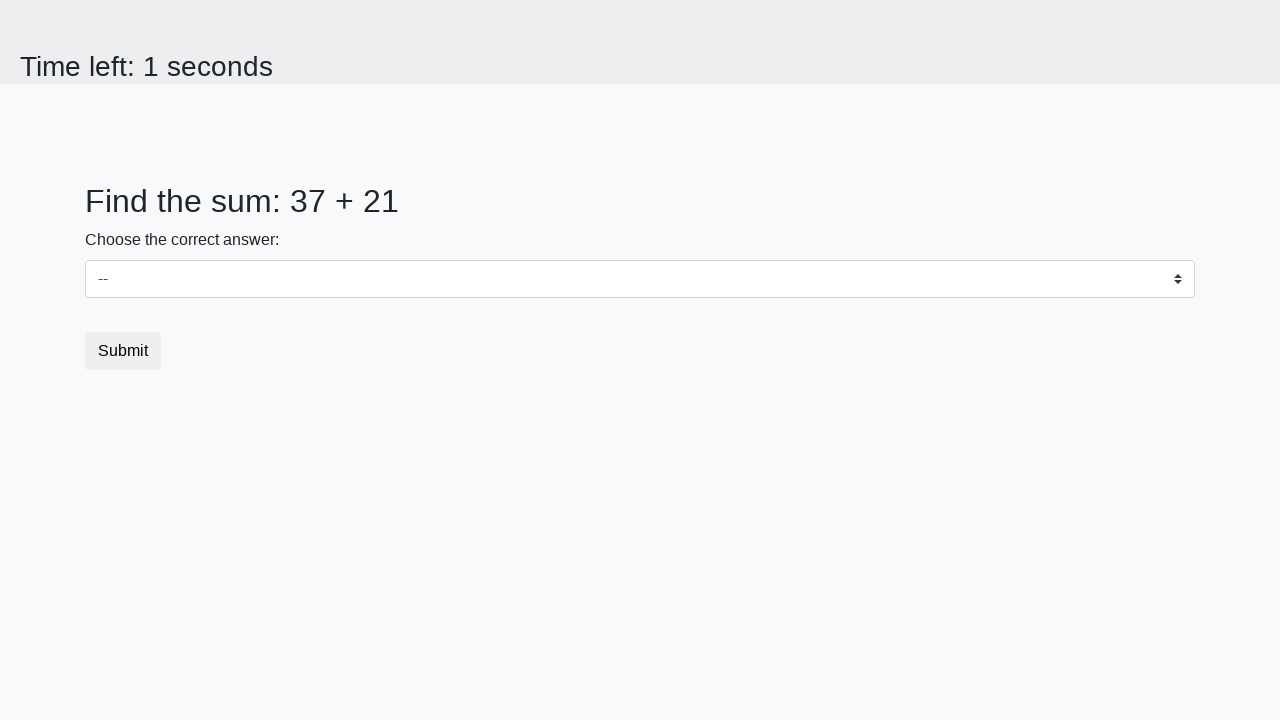